Tests navigation to an SSL certificate testing site and clicks on the untrusted-root certificate example link. The script demonstrates handling certificate warnings by clicking through them.

Starting URL: https://badssl.com/

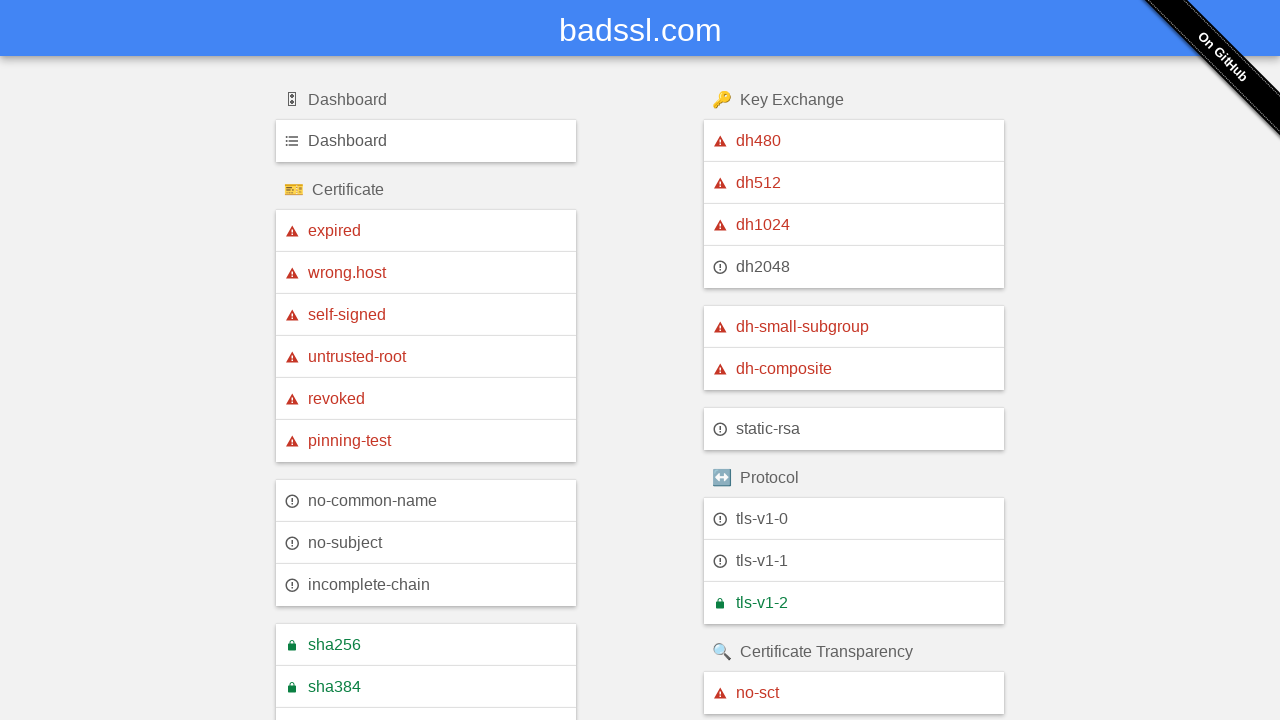

Clicked on untrusted-root certificate example link at (426, 357) on a:text('untrusted-root')
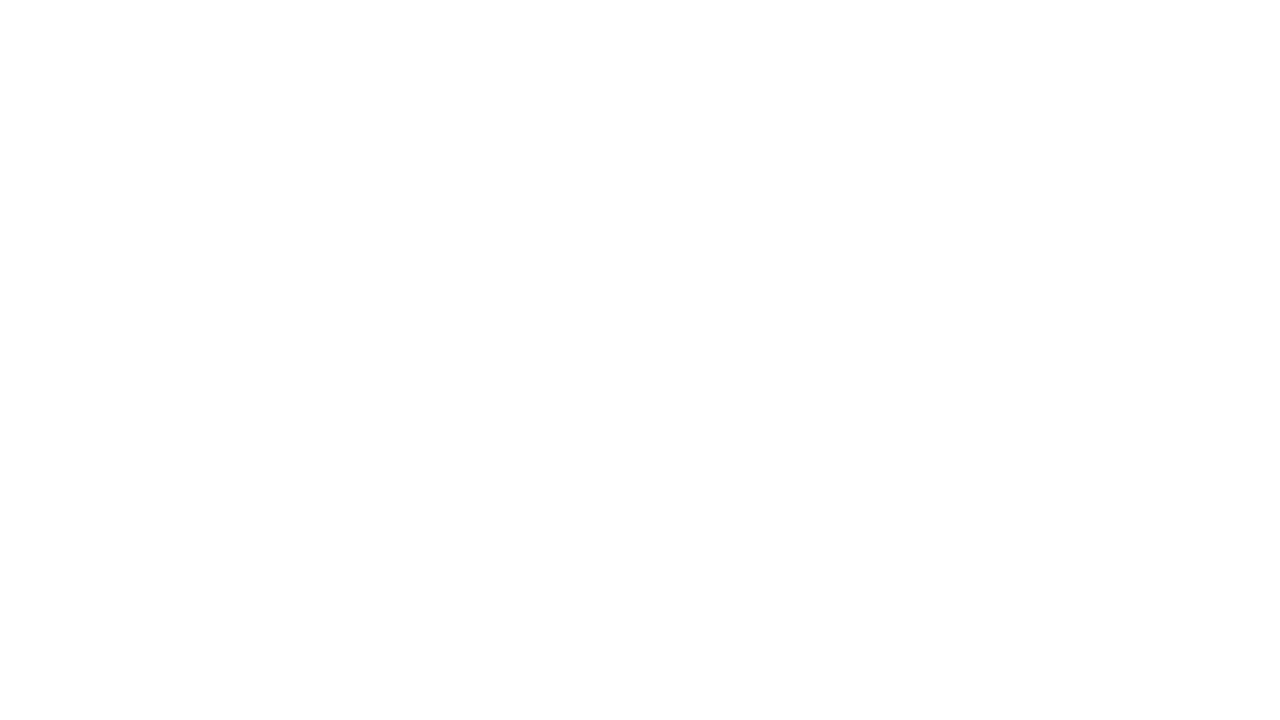

Page loaded after certificate warning handling
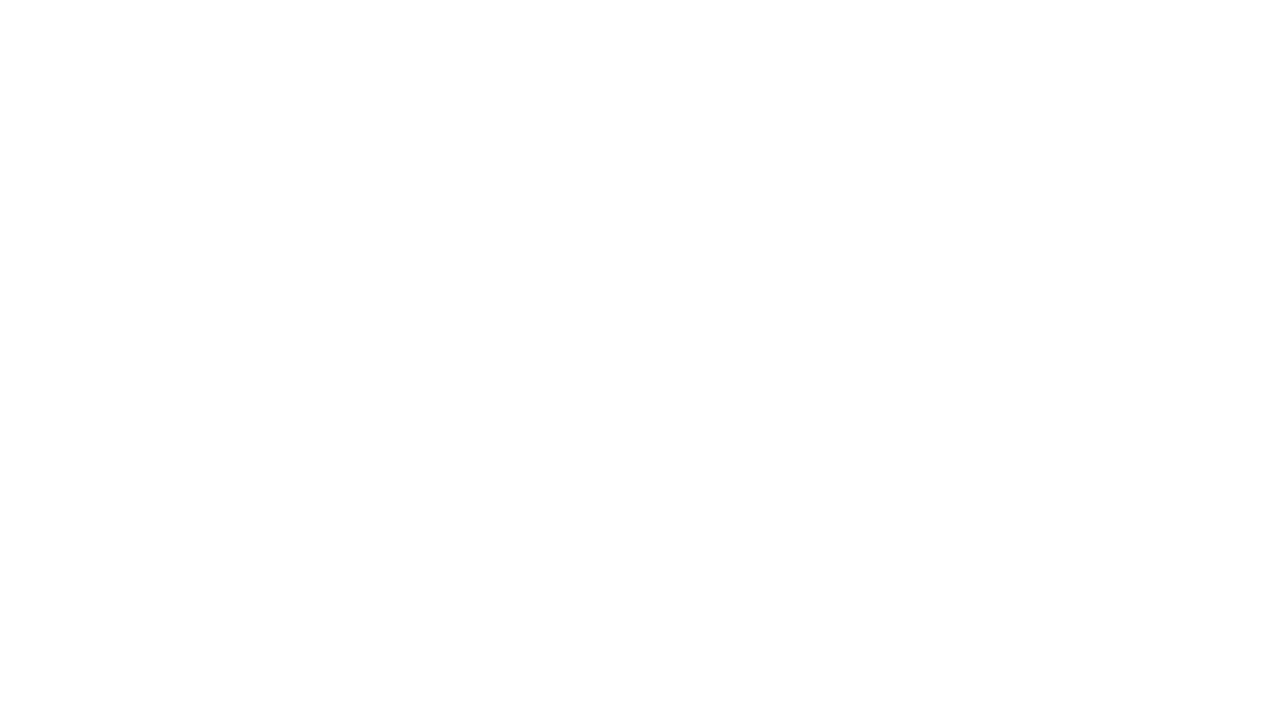

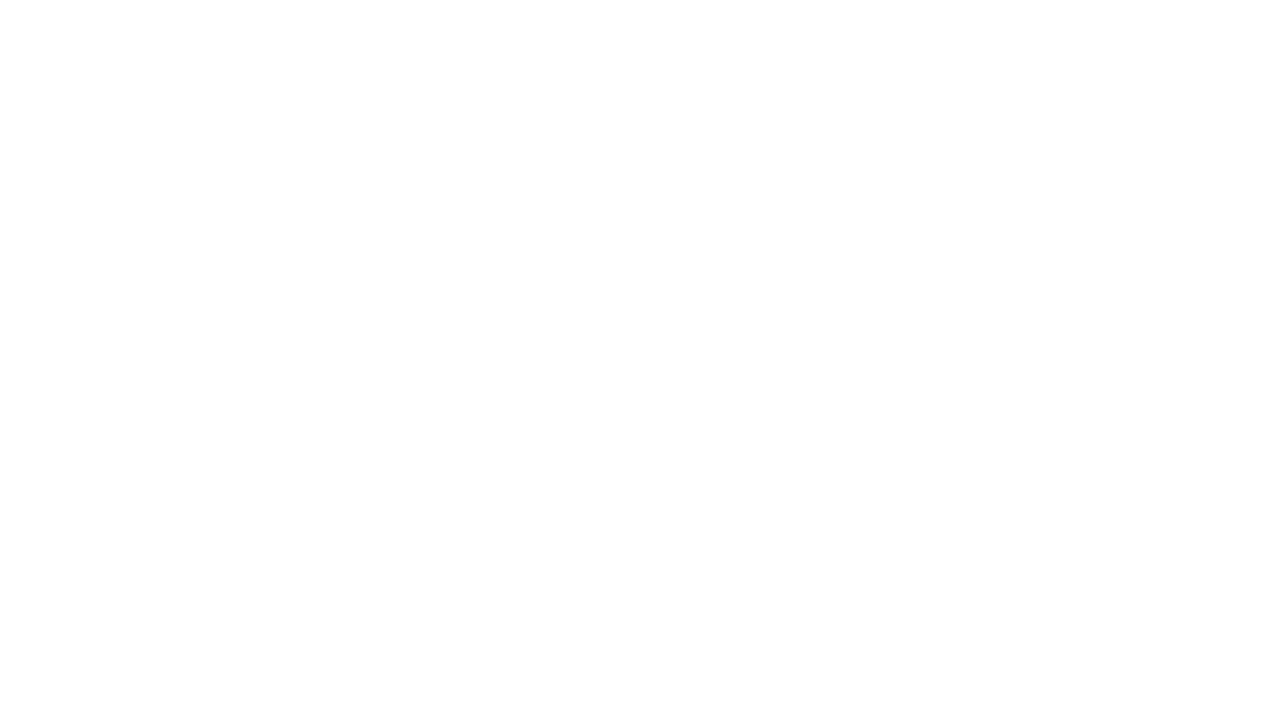